Tests a registration form by filling in first name, last name, and email fields, then submitting the form and verifying the success message

Starting URL: http://suninjuly.github.io/registration1.html

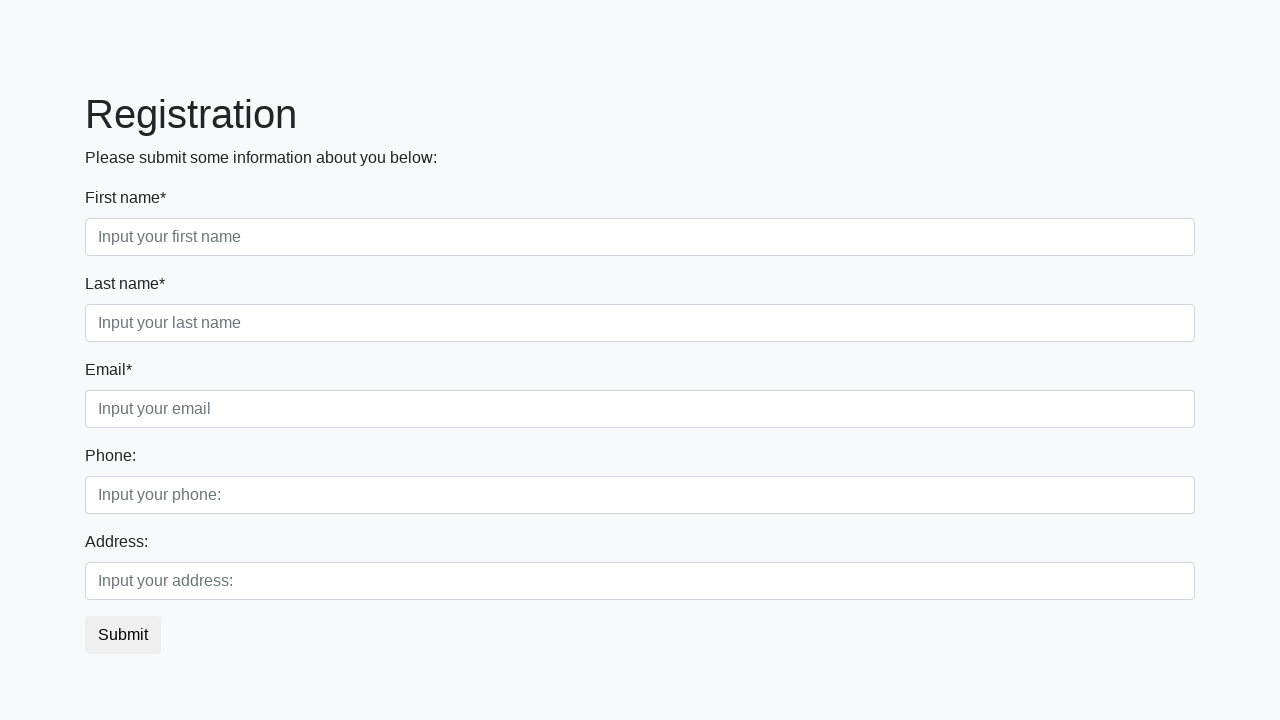

Filled first name field with 'Ivan' on //div[@class='form-group first_class']//input[@required]
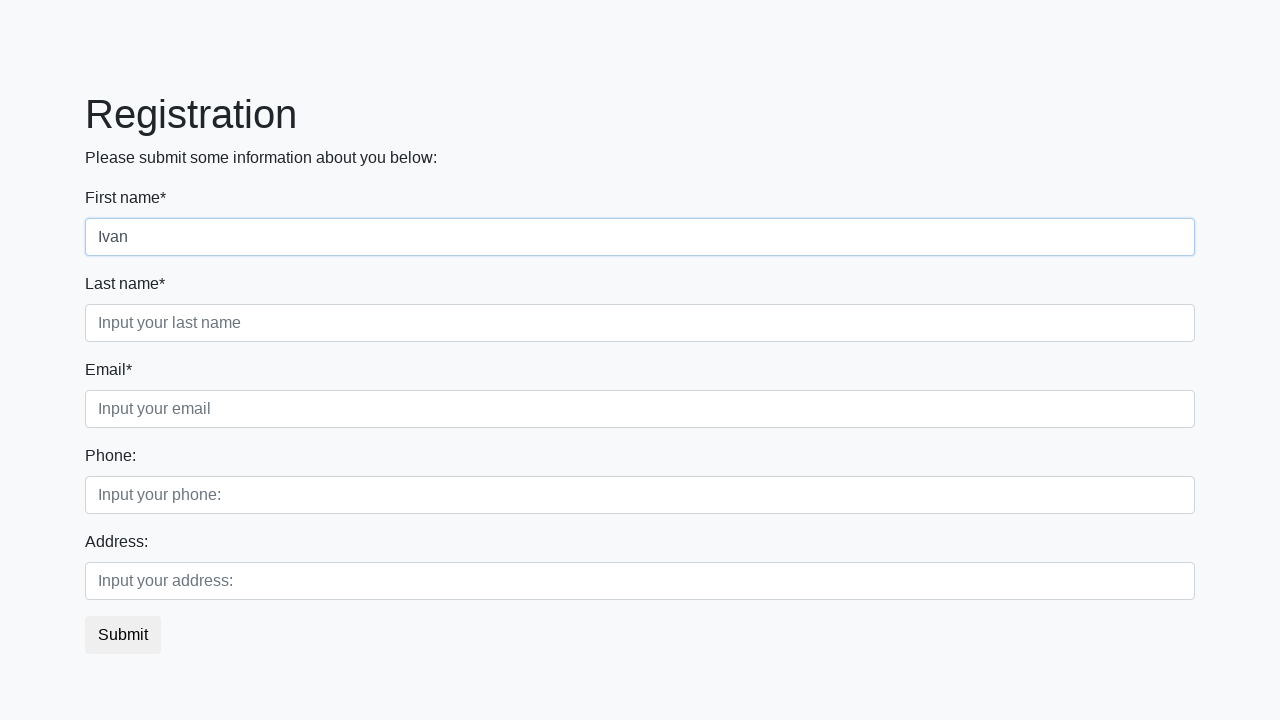

Filled last name field with 'Ivanov' on //div[@class='form-group second_class']//input[@required]
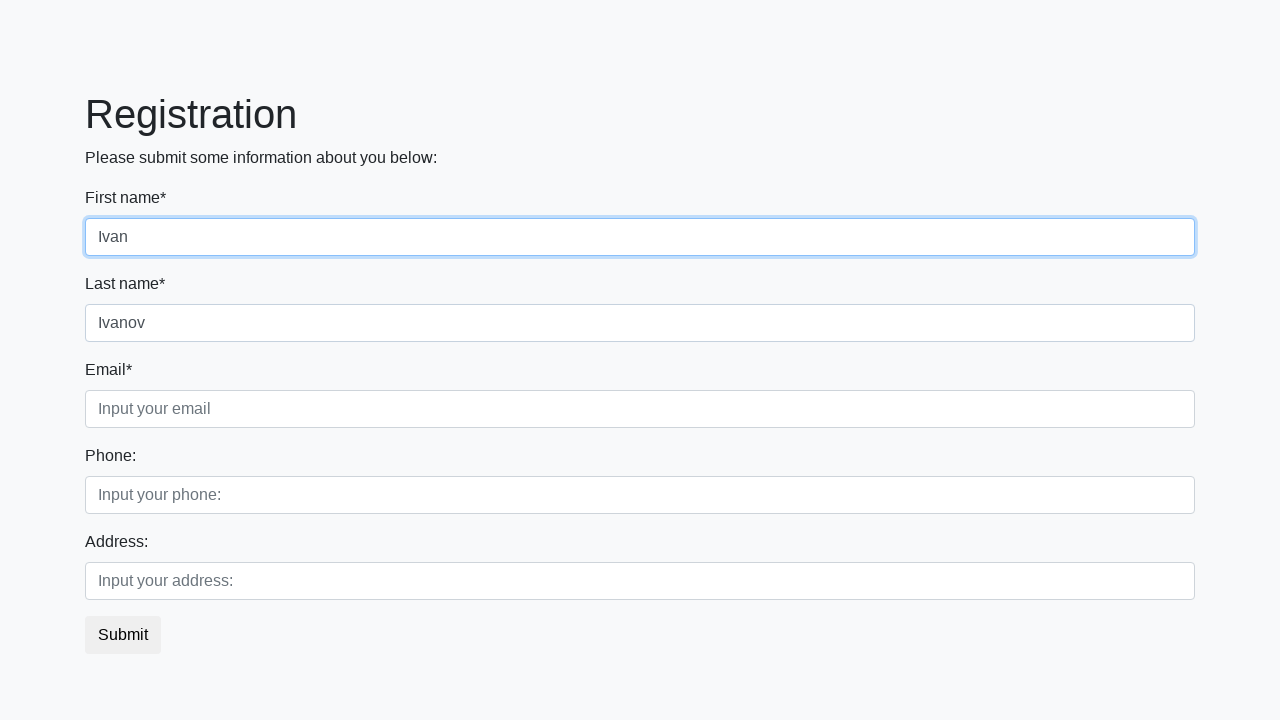

Filled email field with 'Ivanov@ii.com' on //div[@class='form-group third_class']//input[@required]
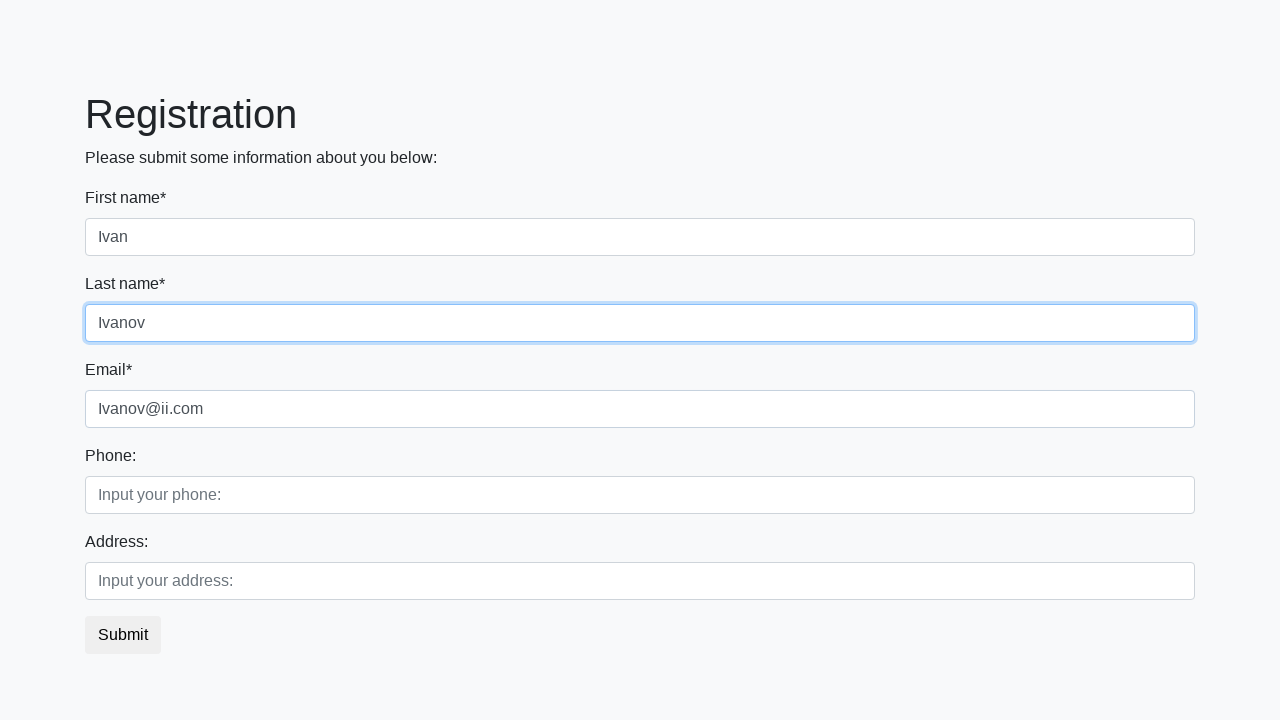

Clicked submit button to register at (123, 635) on button.btn
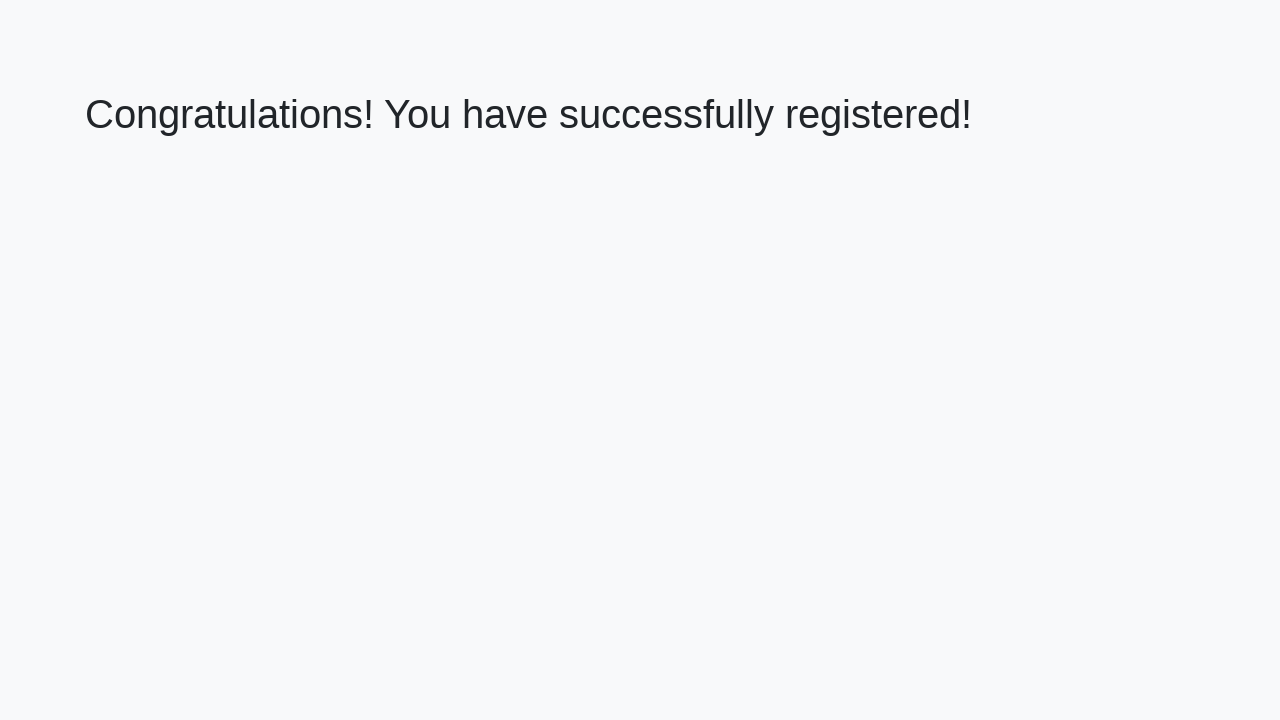

Success message loaded on page
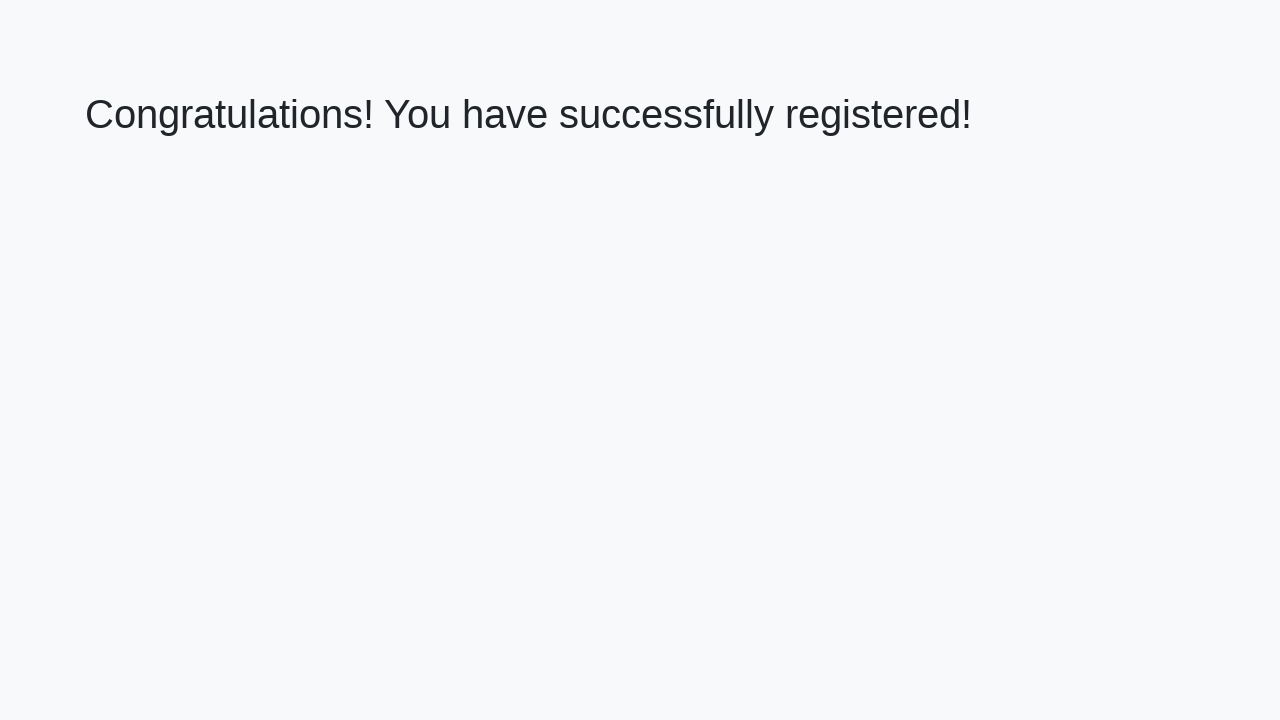

Retrieved success message text
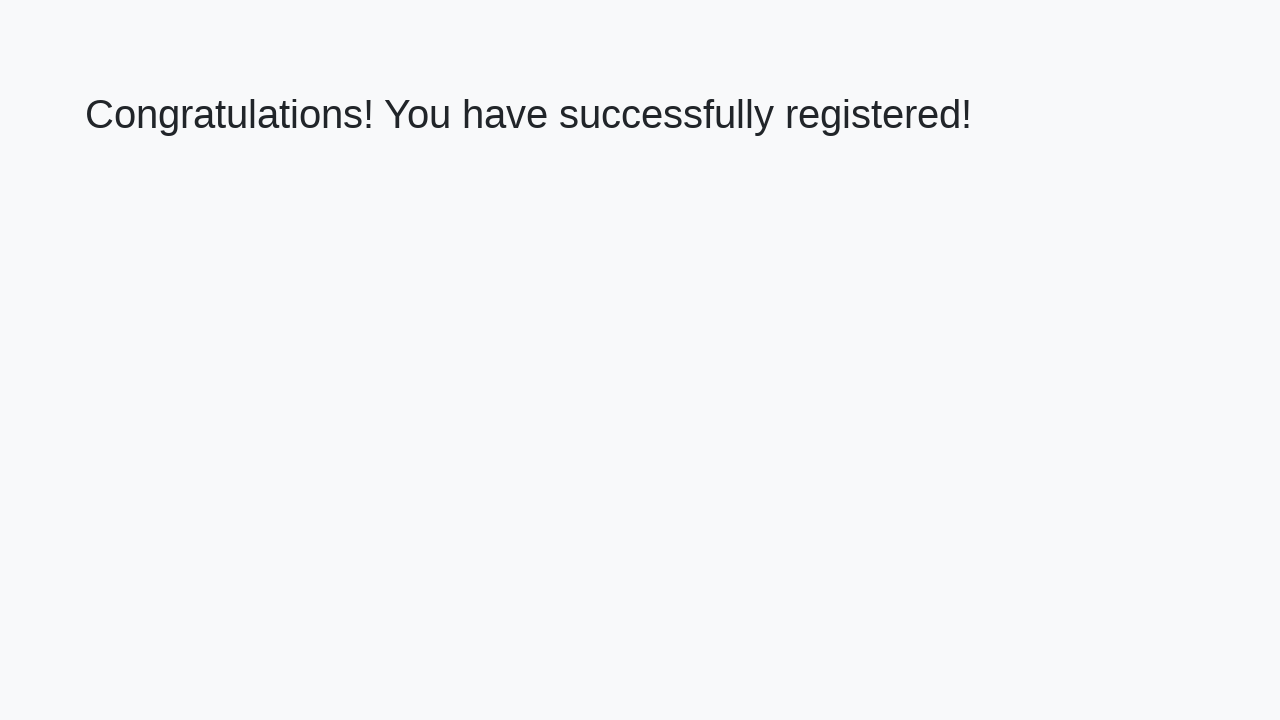

Verified success message: 'Congratulations! You have successfully registered!'
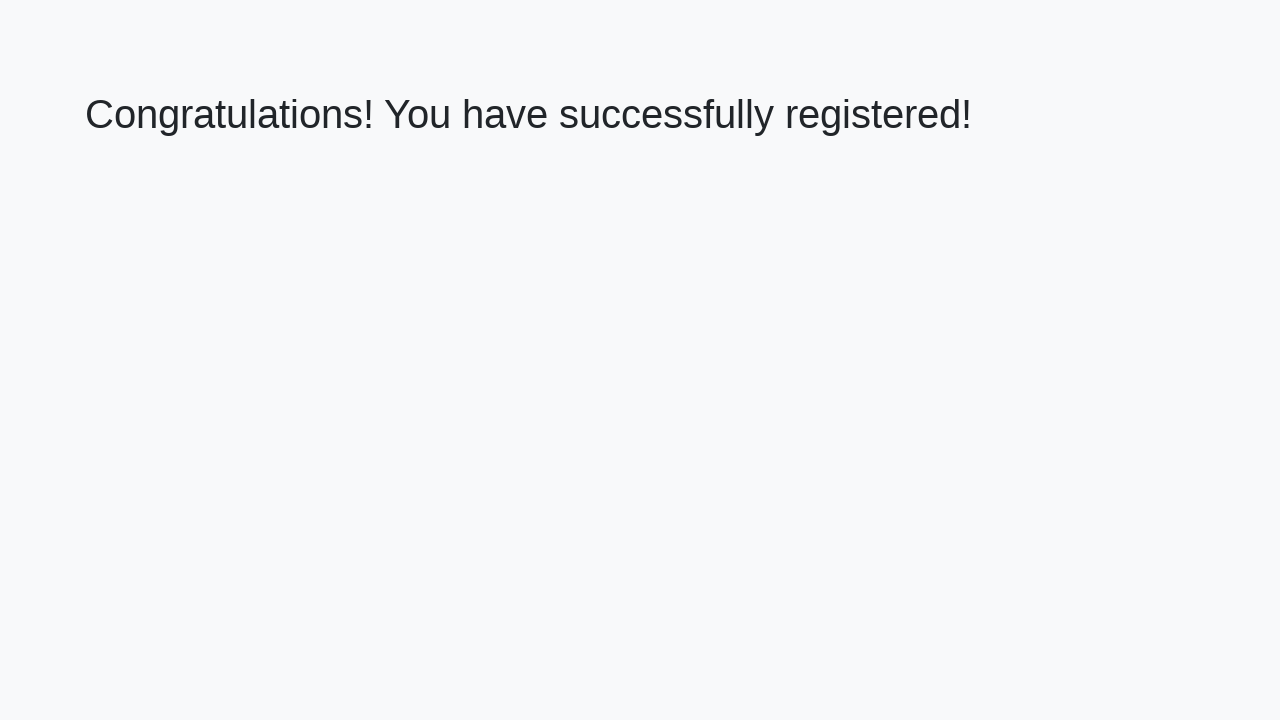

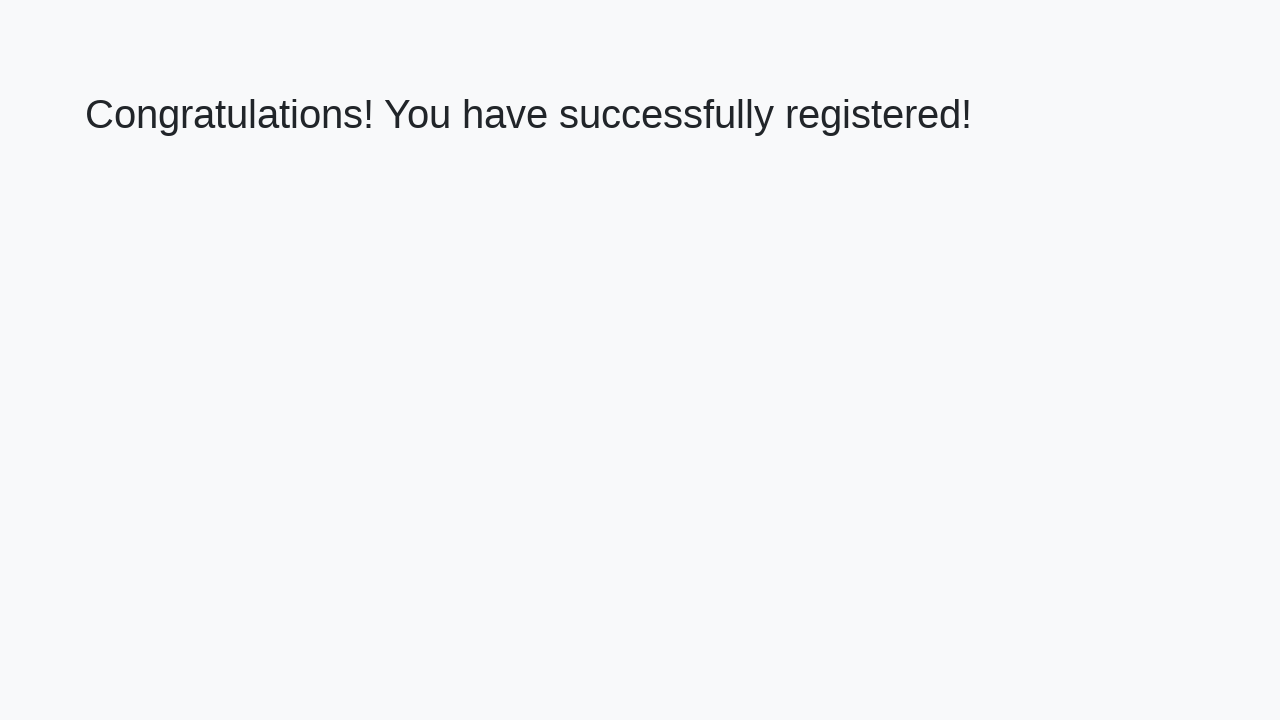